Tests adding a product to the cart by clicking on a product, adding it to cart, and verifying it appears in the cart.

Starting URL: https://www.demoblaze.com/

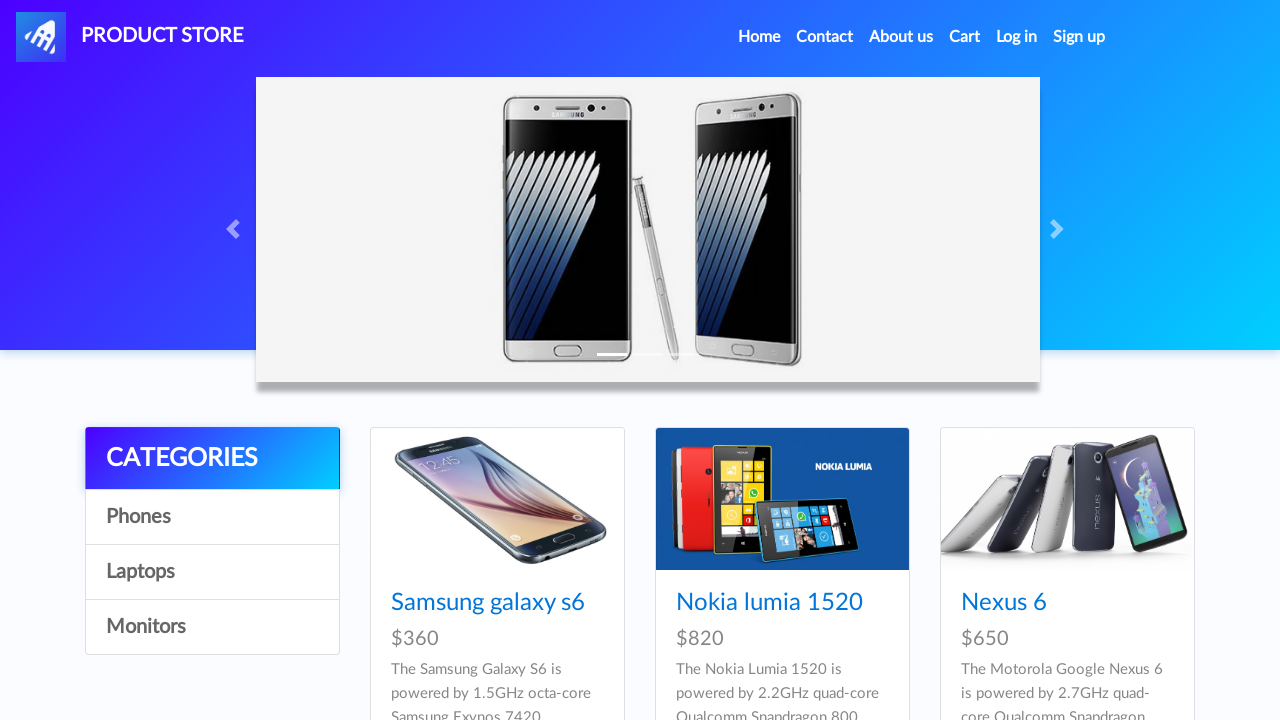

Clicked on 'Sony vaio i7' product at (1024, 361) on a:has-text('Sony vaio i7')
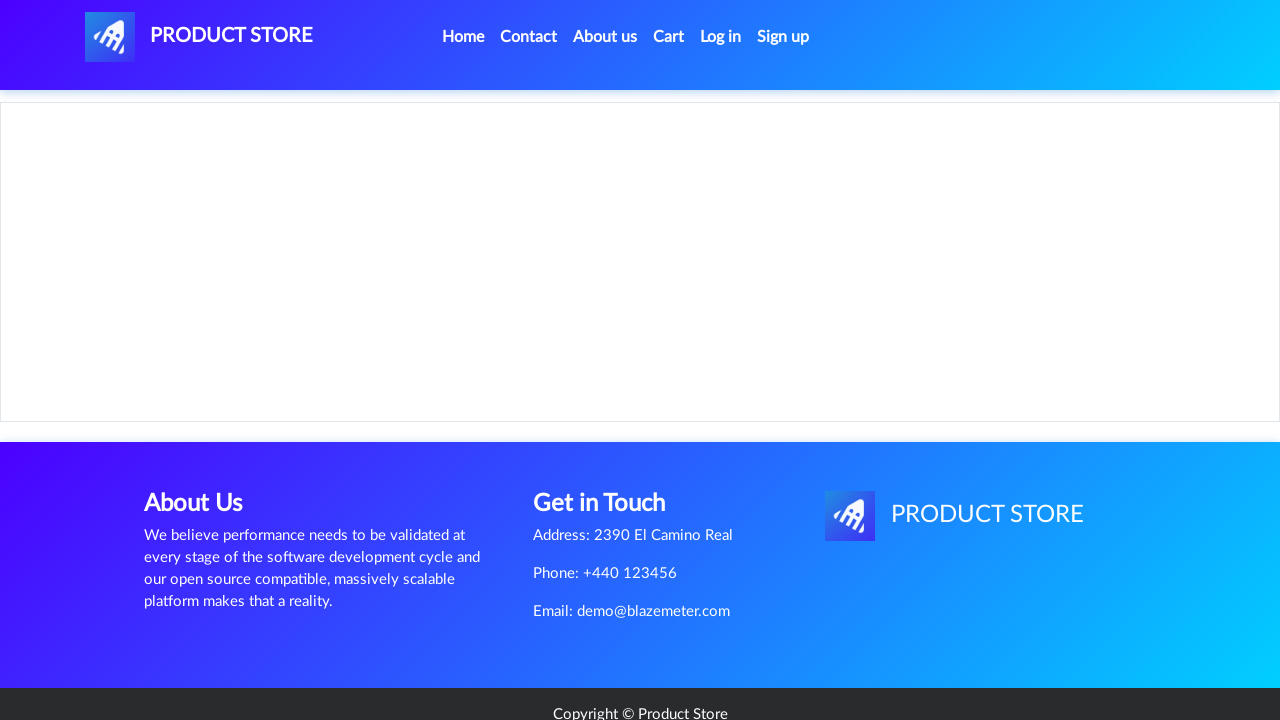

Product detail page loaded with product content
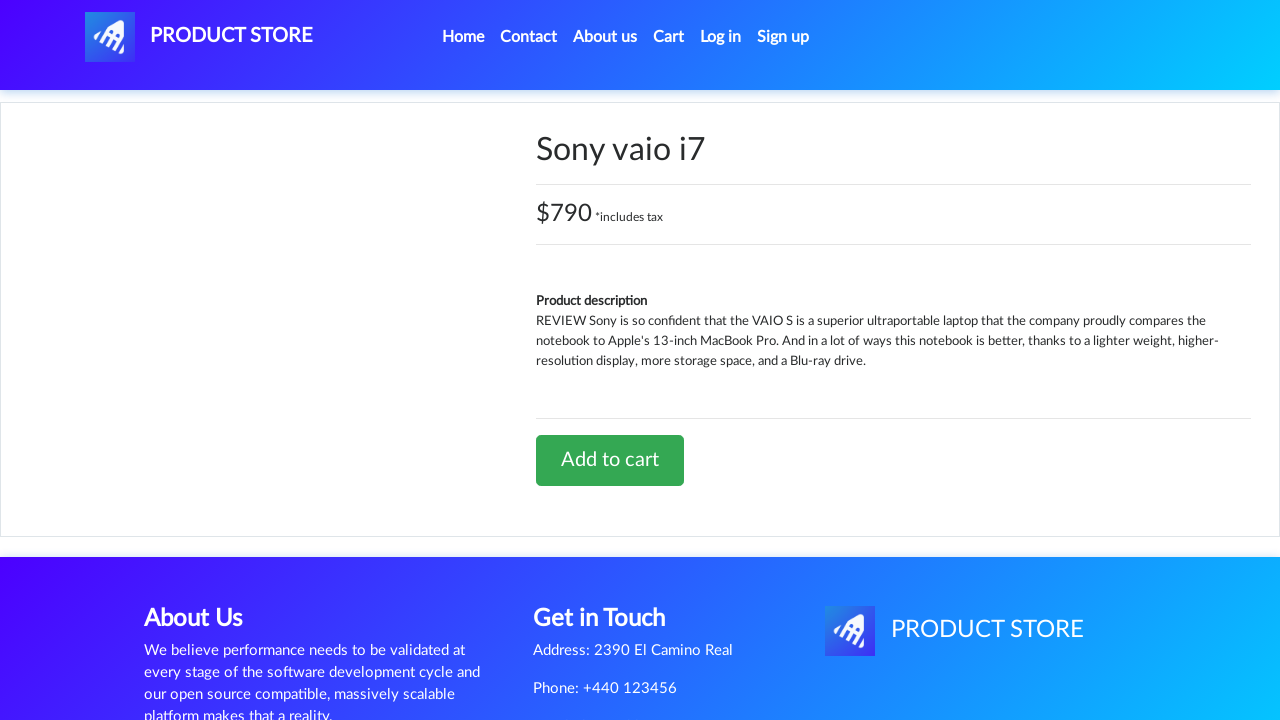

Clicked 'Add to cart' button at (610, 460) on a:has-text('Add to cart')
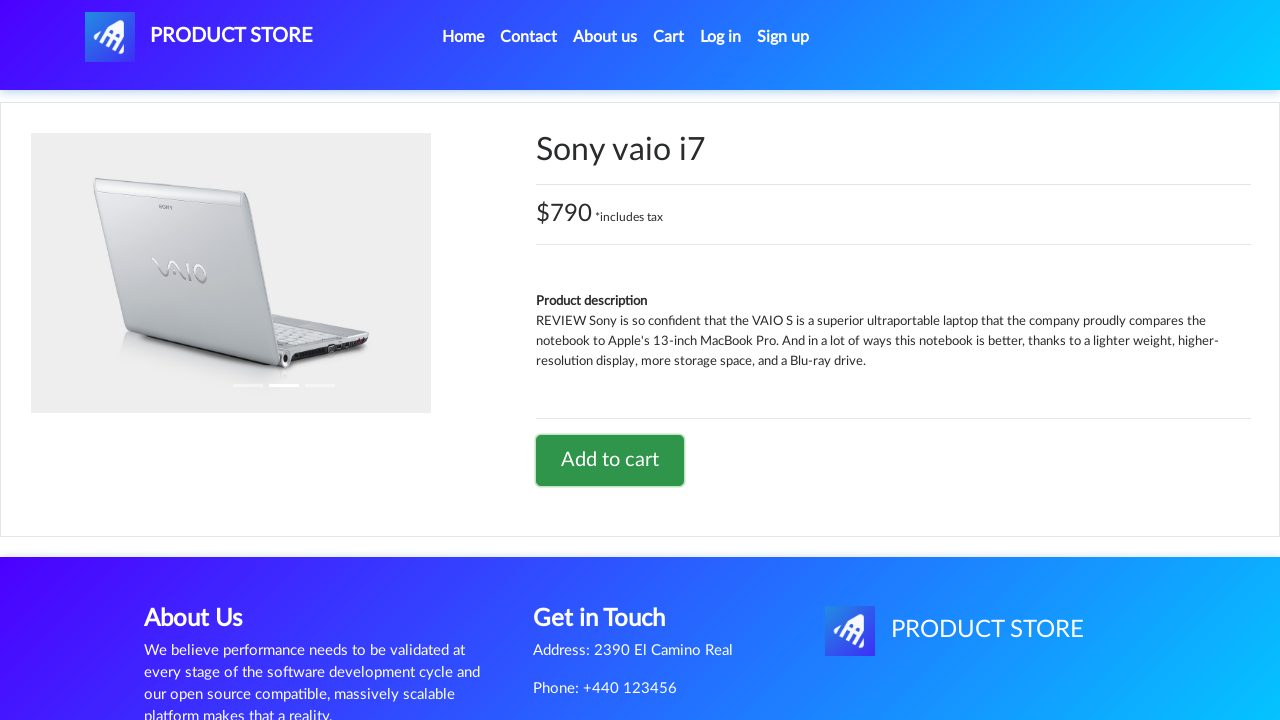

Waited 1000ms for dialog to appear
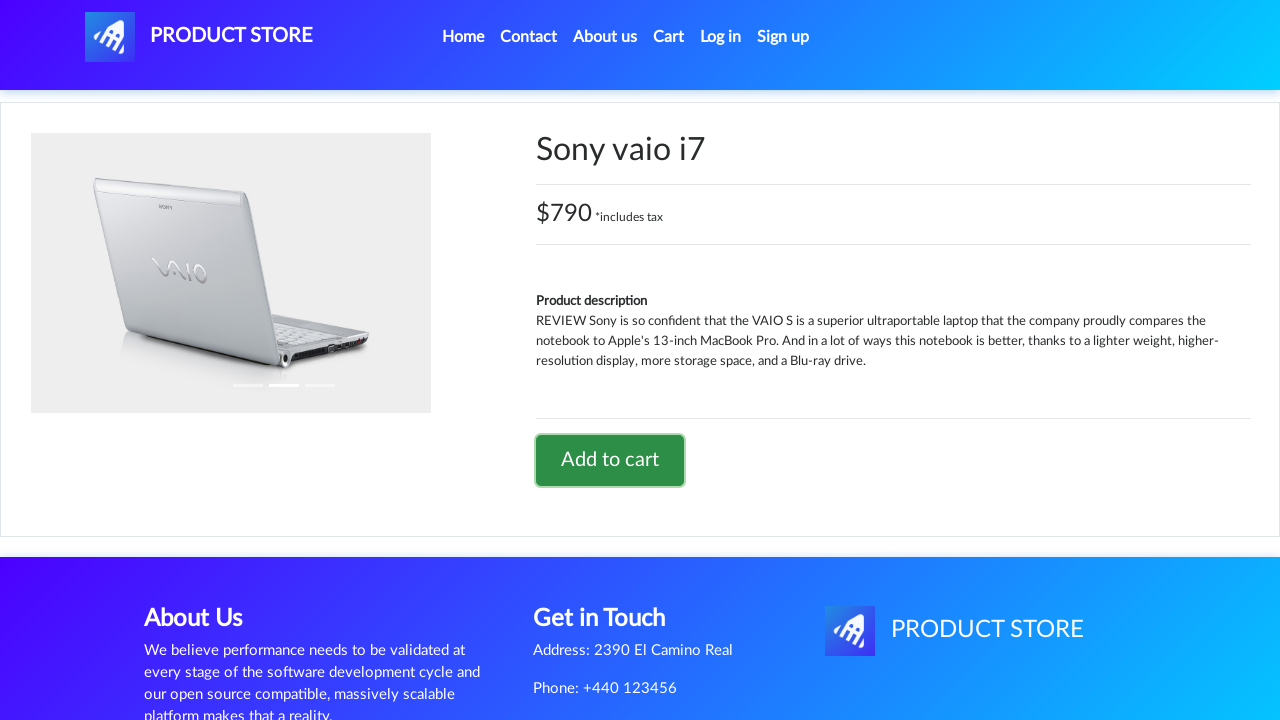

Set up dialog handler to accept alerts
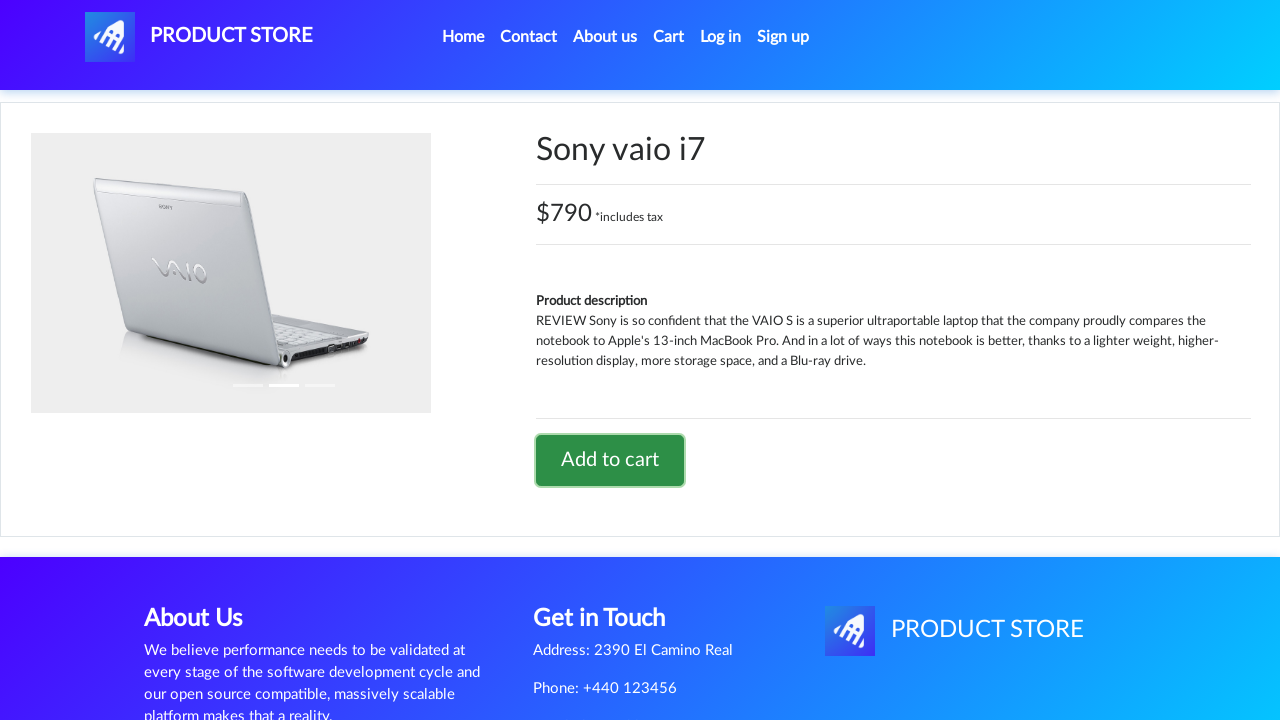

Clicked on cart button to navigate to cart page at (669, 37) on #cartur
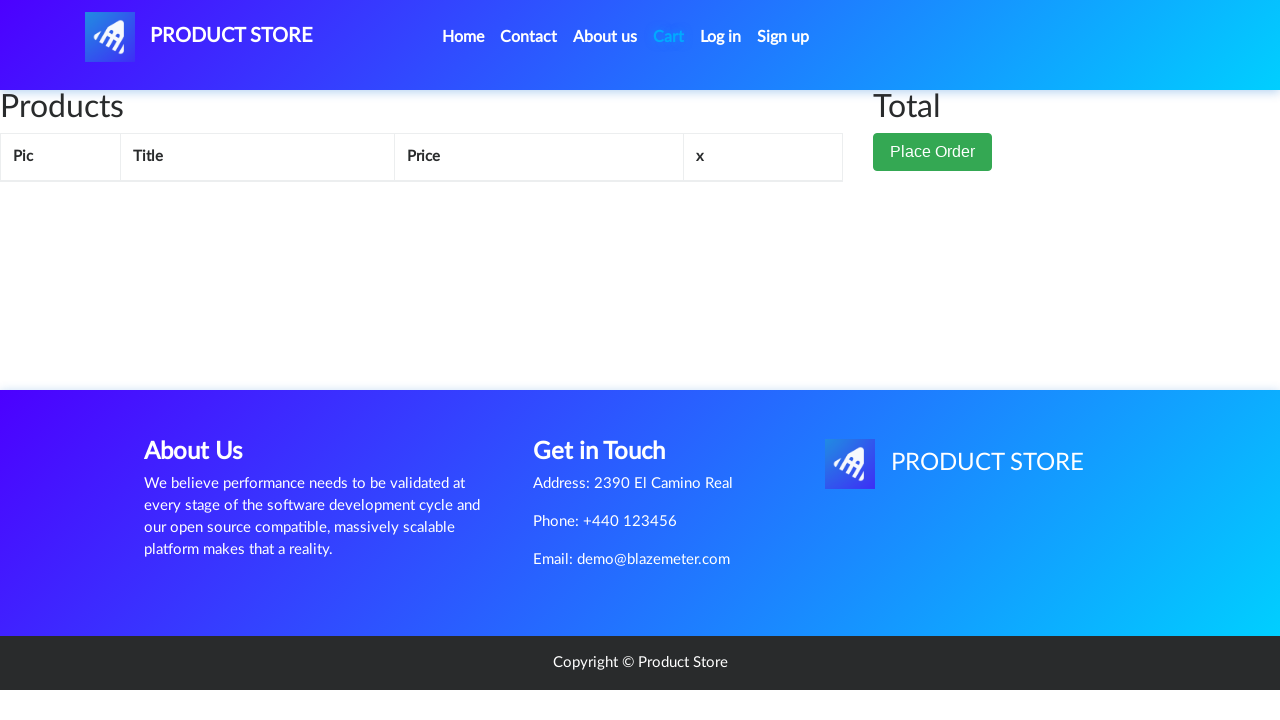

Cart table body loaded
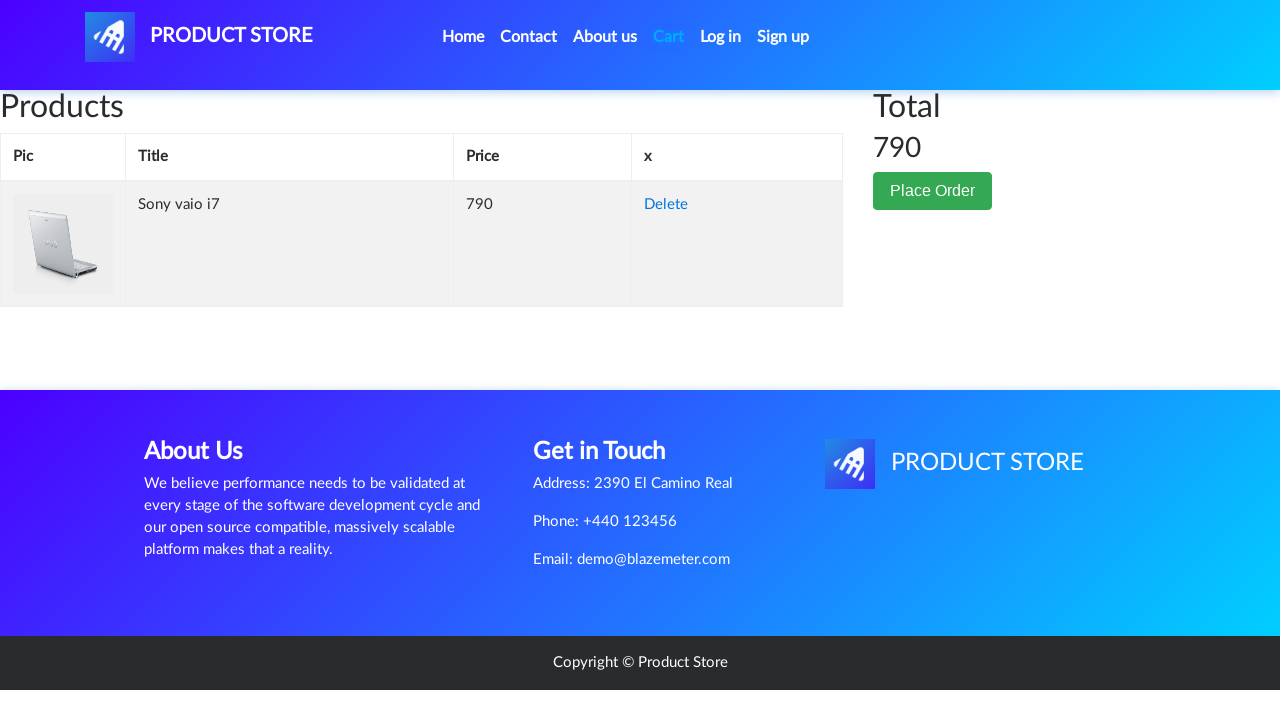

Verified 'Sony vaio i7' product appears in cart
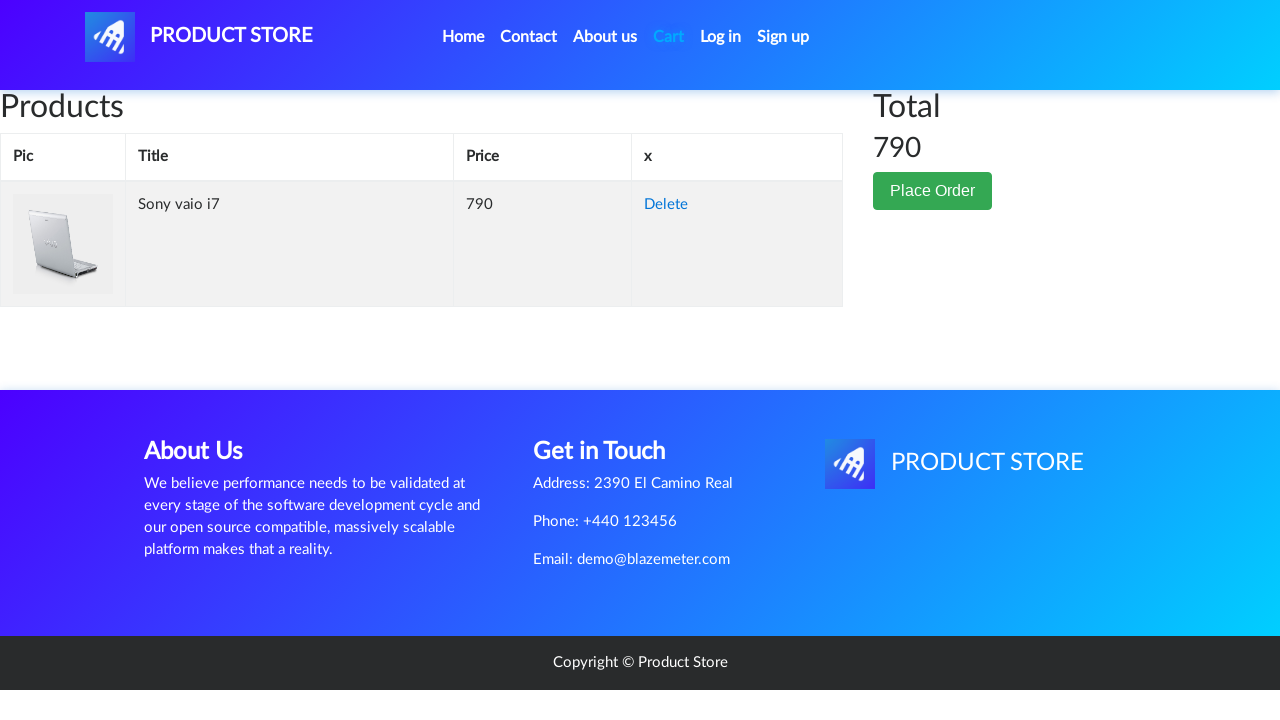

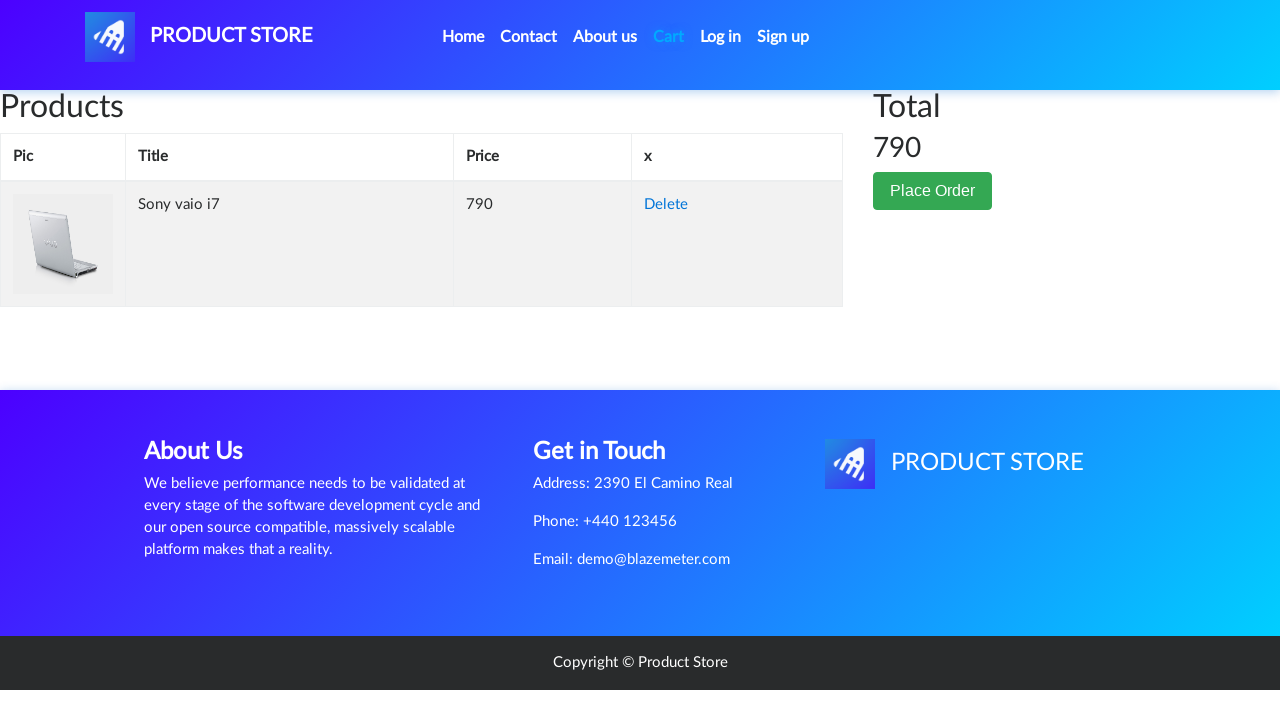